Tests rental form validation when first name field is missing, expecting an error message

Starting URL: https://www.mycontactform.com/samples/rental.php

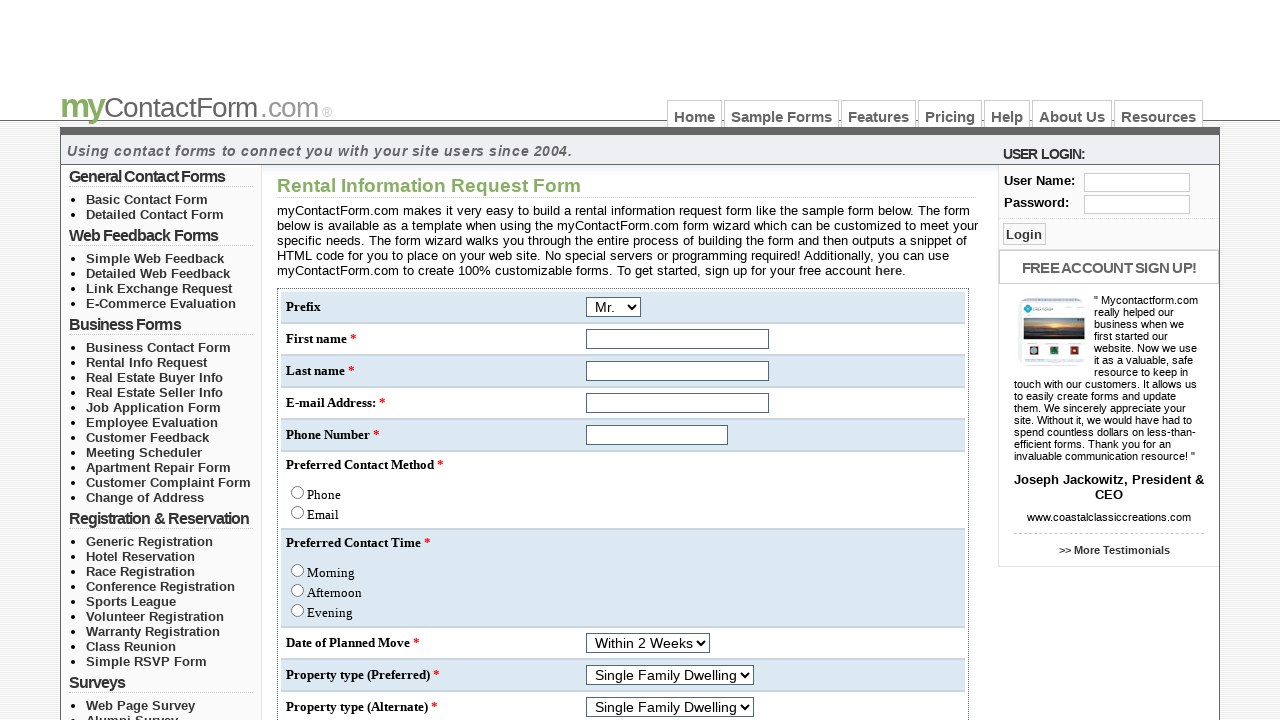

Filled last name field with 'Doe' on input[name='q[2]']
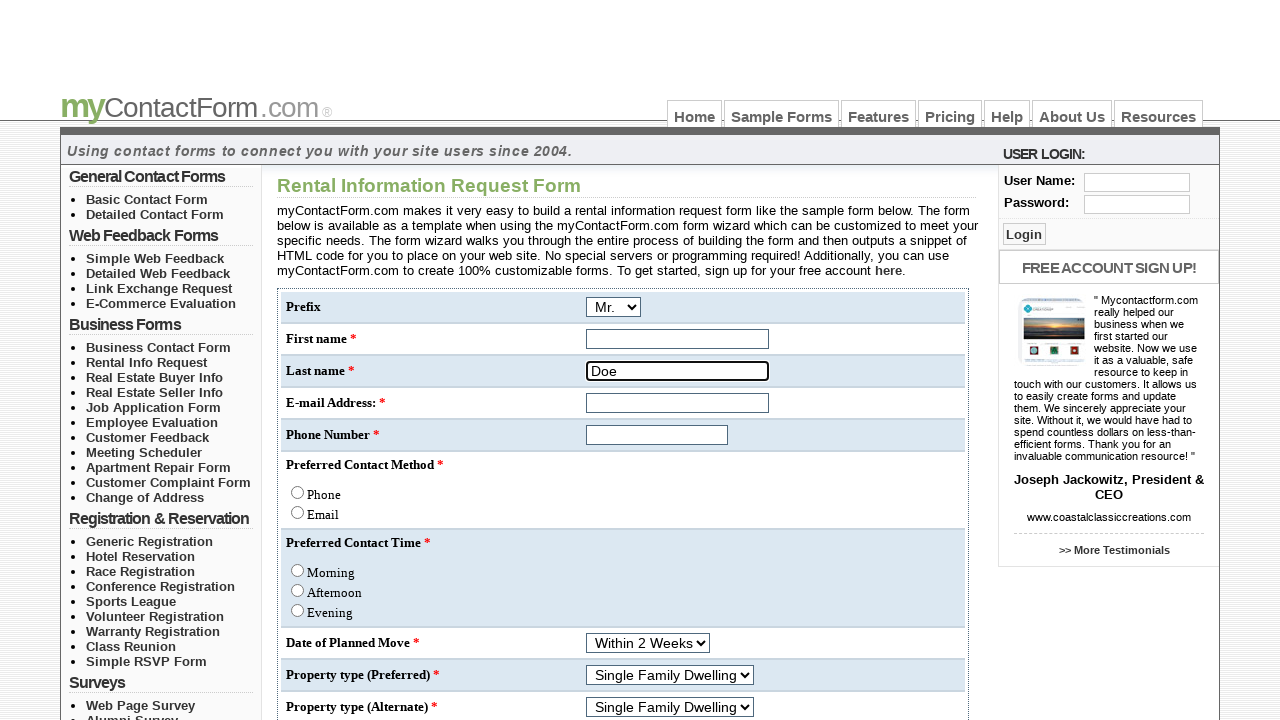

Filled email field with 'test@example.com' on input[name='email']
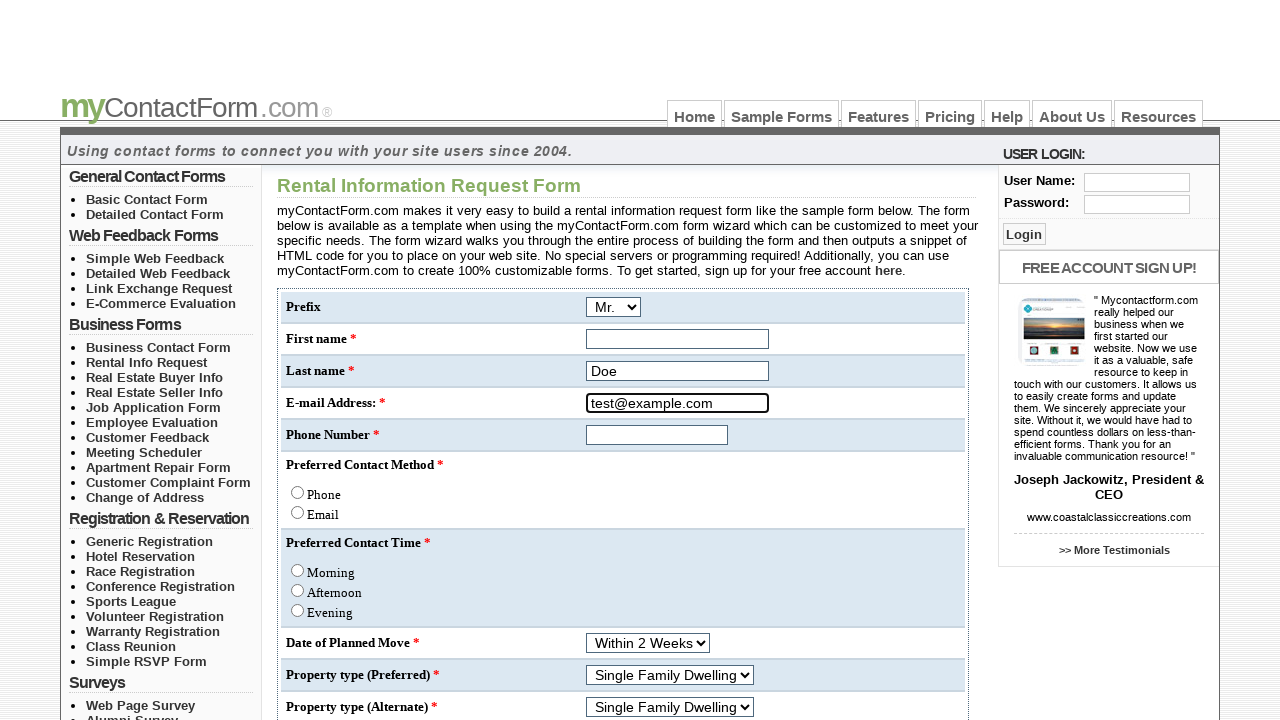

Filled phone field with '9876543210' on input[name='q[3]']
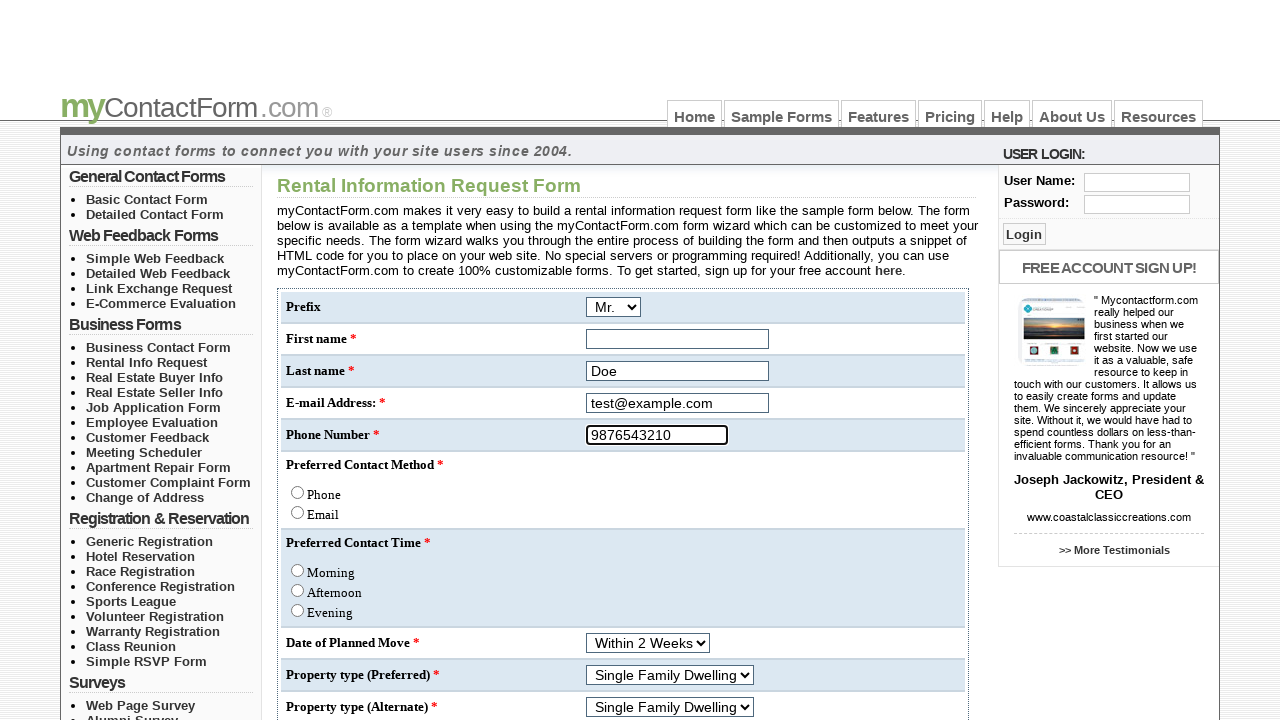

Filled location field with 'Downtown' on input[name='q[11]']
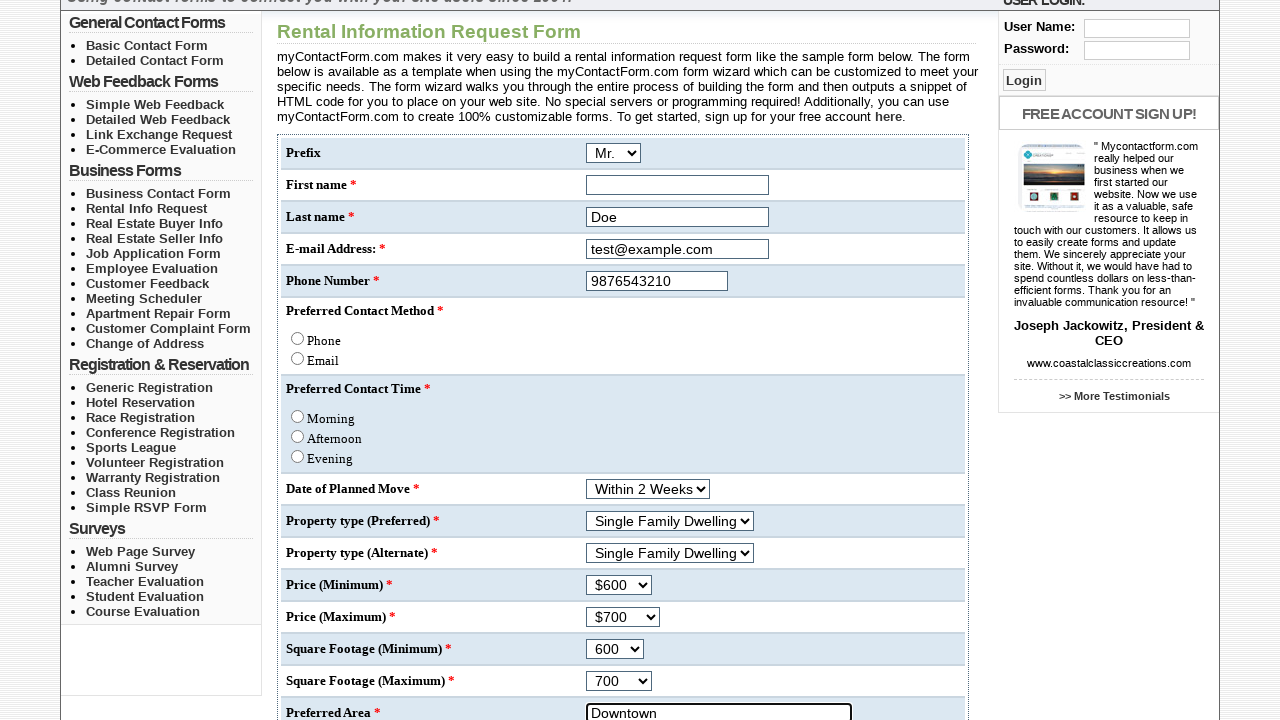

Selected 'Phone' contact method at (298, 338) on input[name='q[4]'][value='Phone']
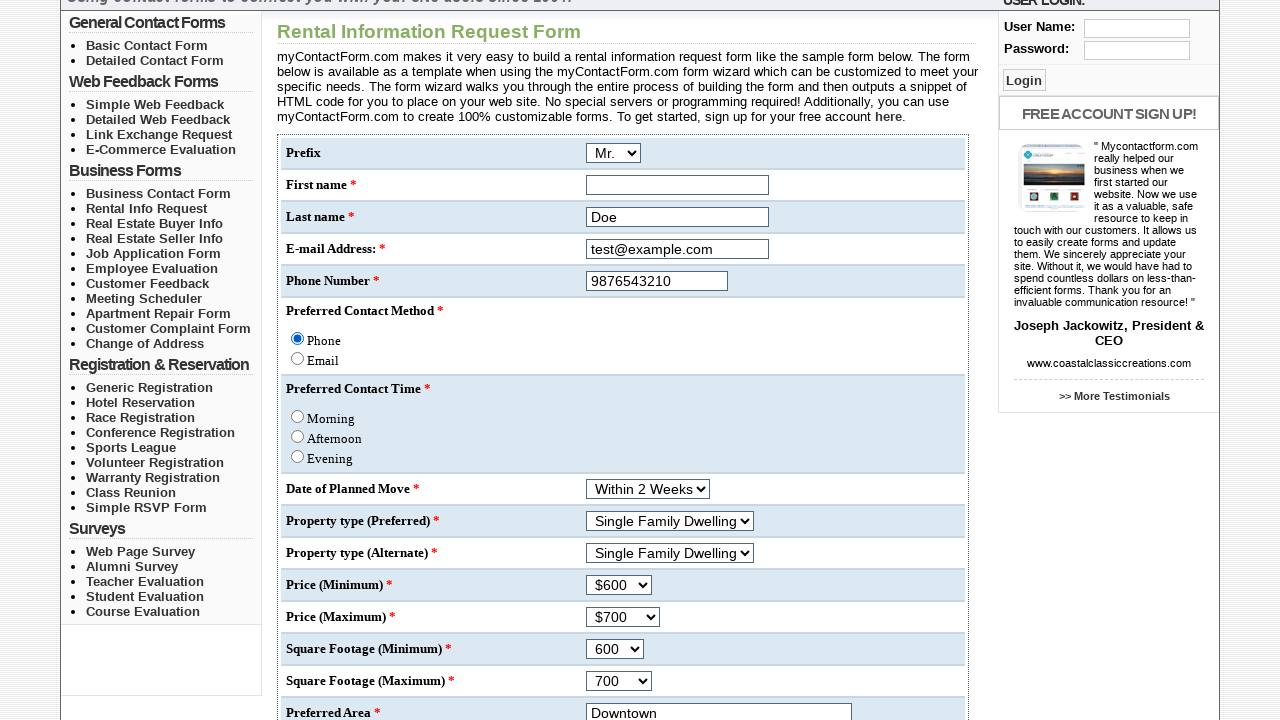

Selected 'Morning' as preferred time at (298, 416) on input[name='q[5]'][value='Morning']
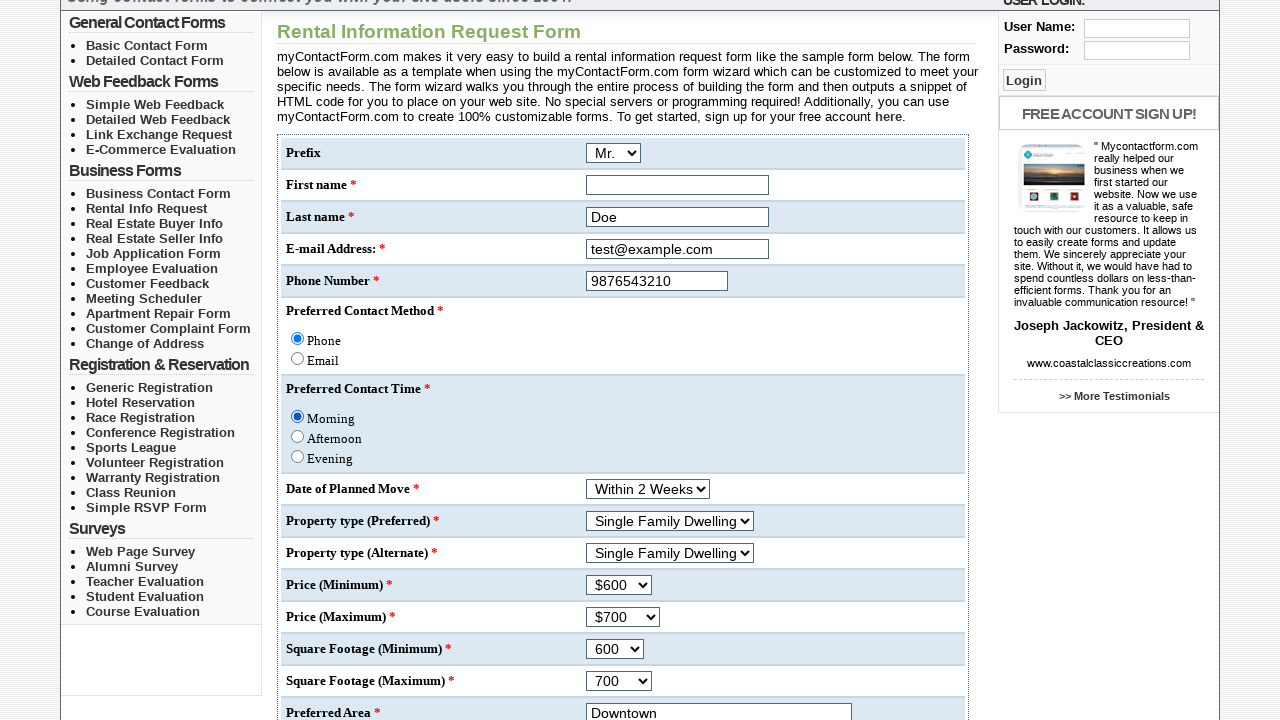

Selected 'No' for additional question at (298, 461) on input[name='q[15]'][value='No']
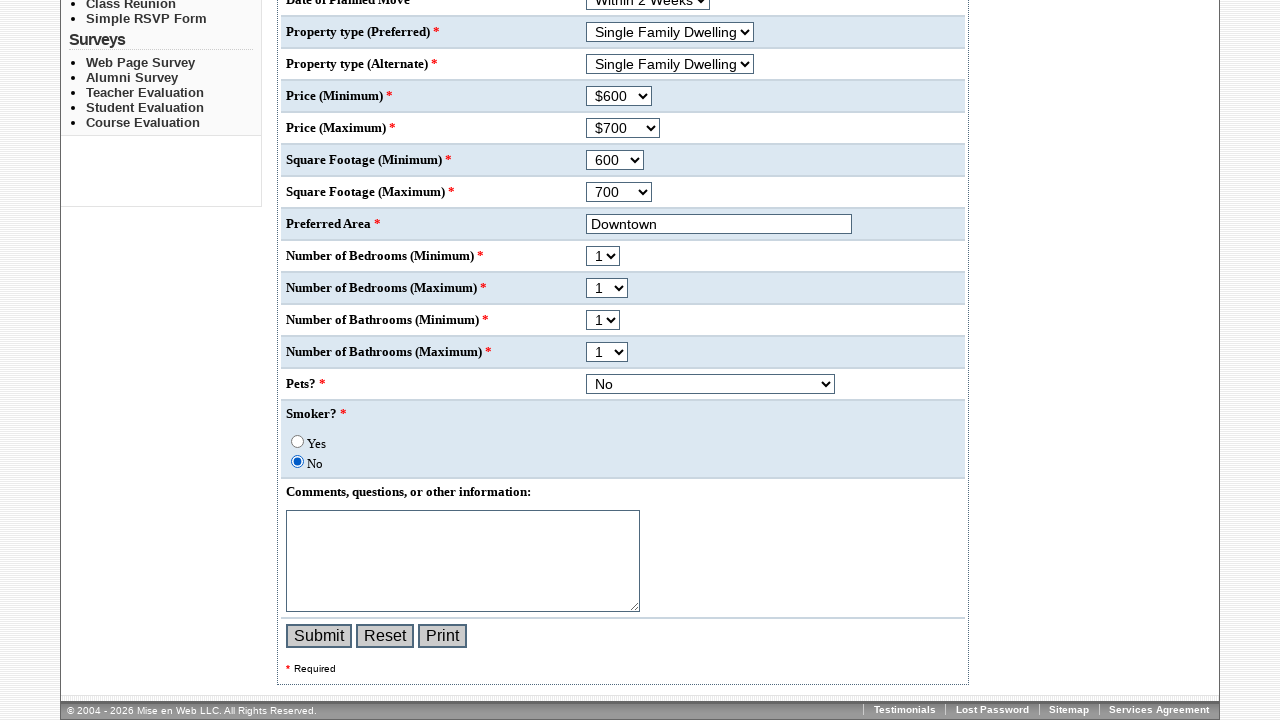

Submitted rental form without first name at (319, 636) on input[name='submit']
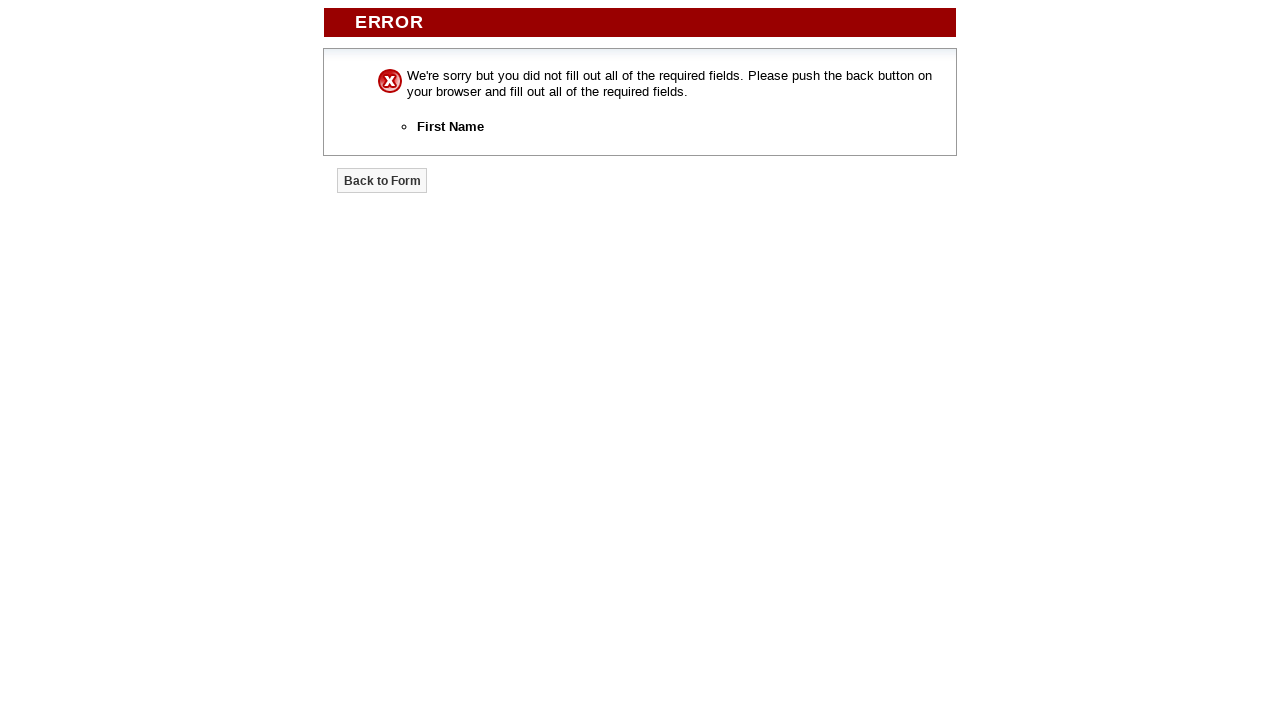

Error message appeared validating missing first name
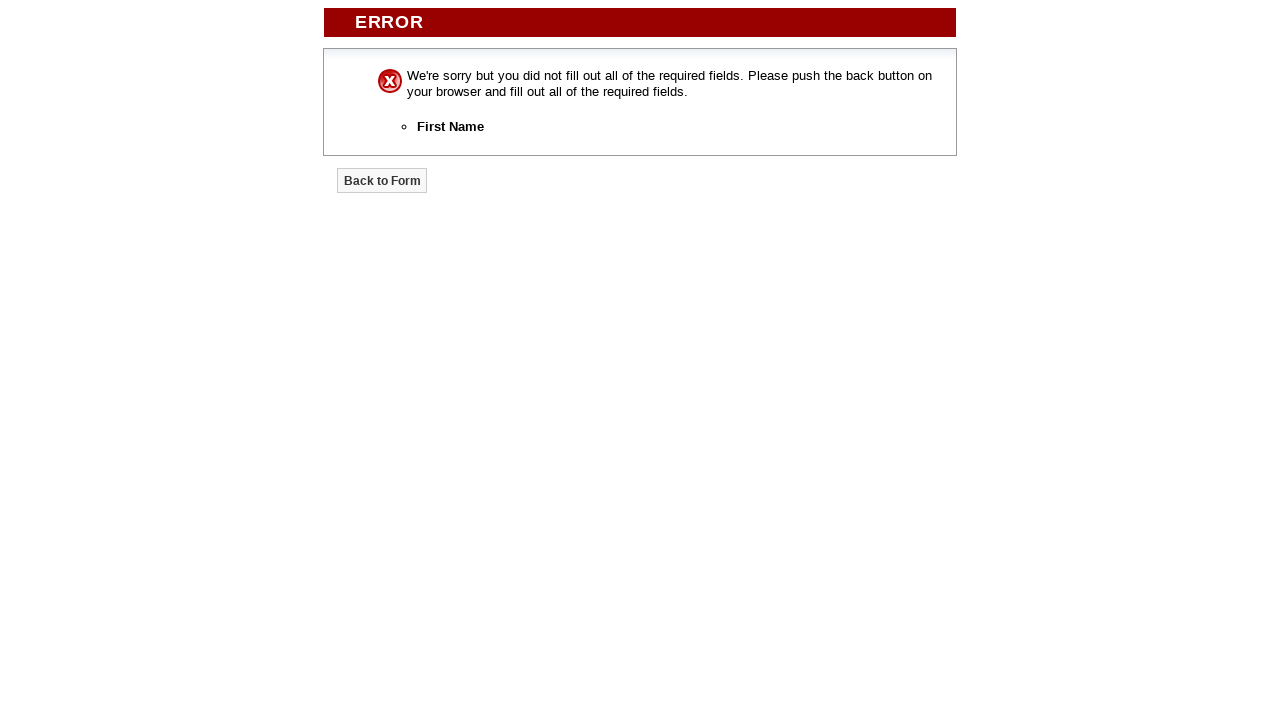

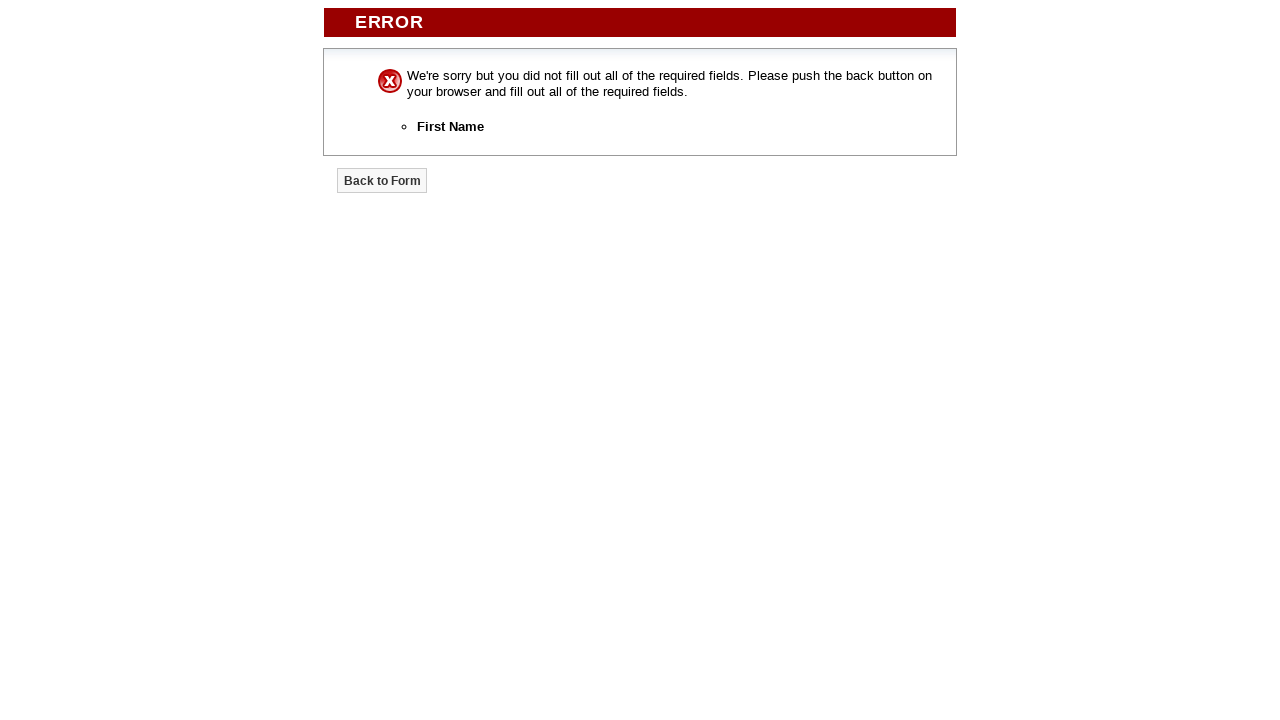